Tests reading table data by scrolling to the table, waiting for it to load, and extracting text content from table rows and cells

Starting URL: https://testautomationpractice.blogspot.com/

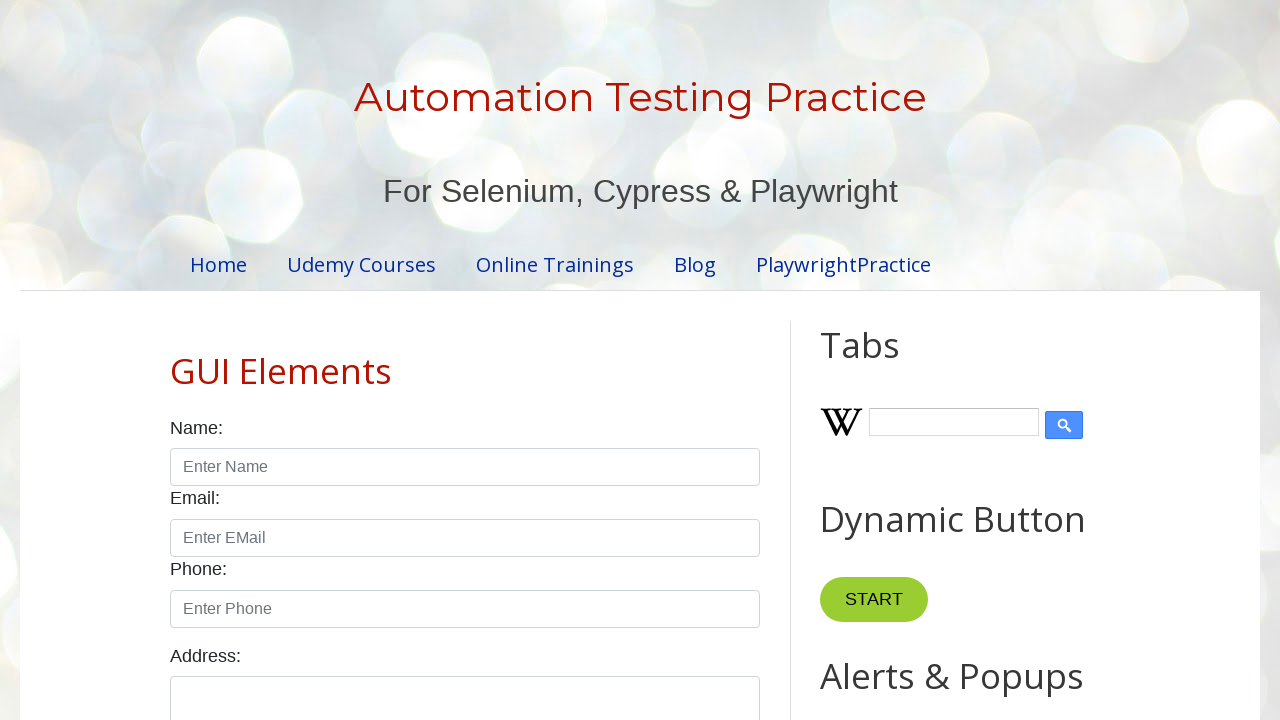

Scrolled down 1000px to make table visible
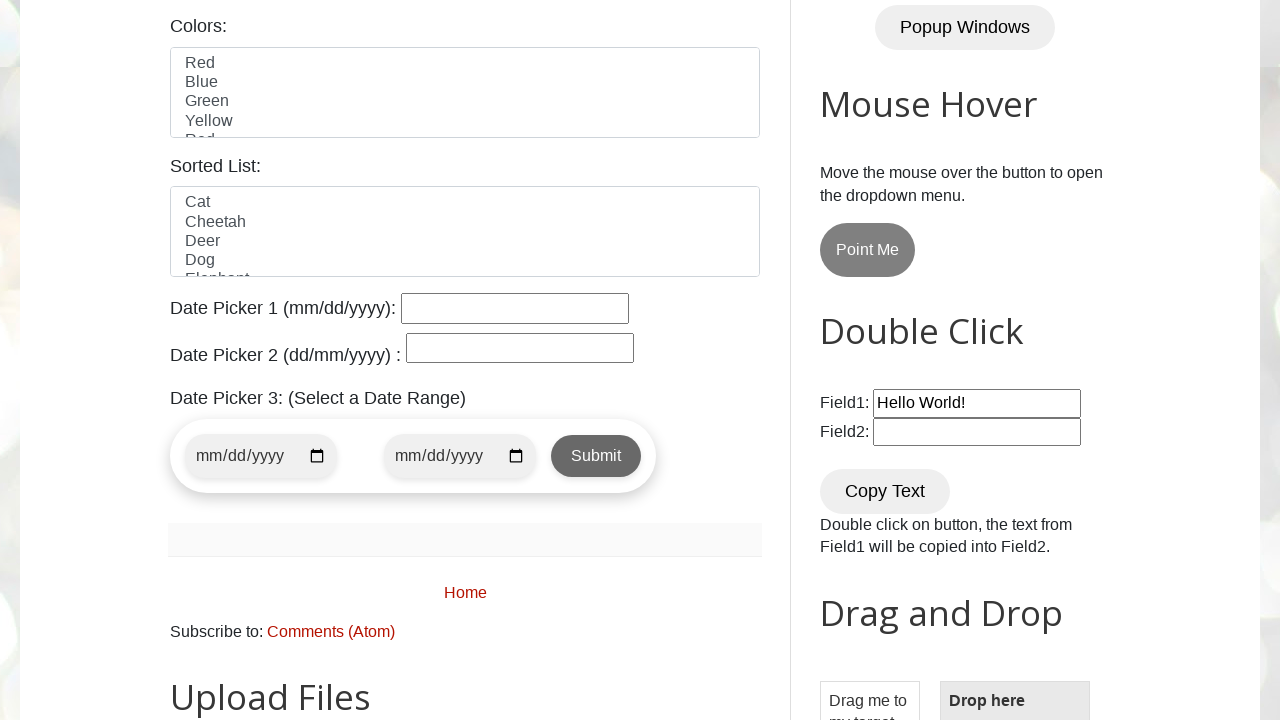

Waited for first table row to be visible
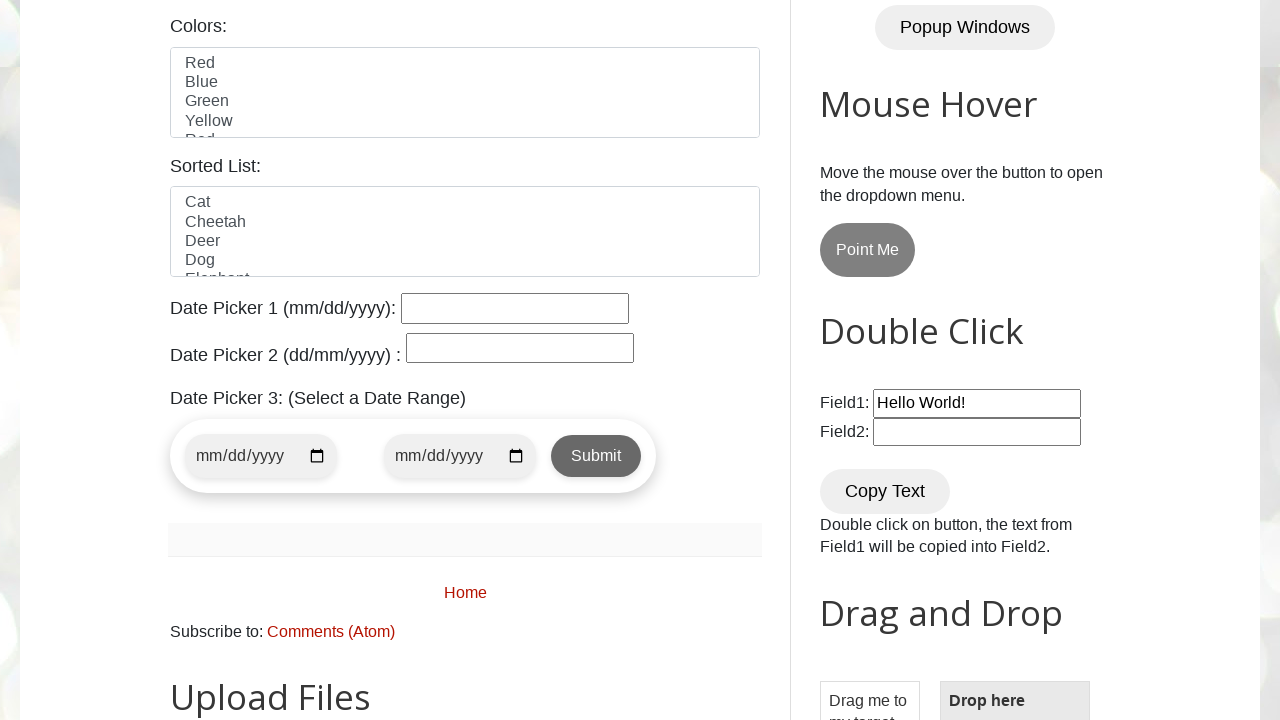

Located first table row
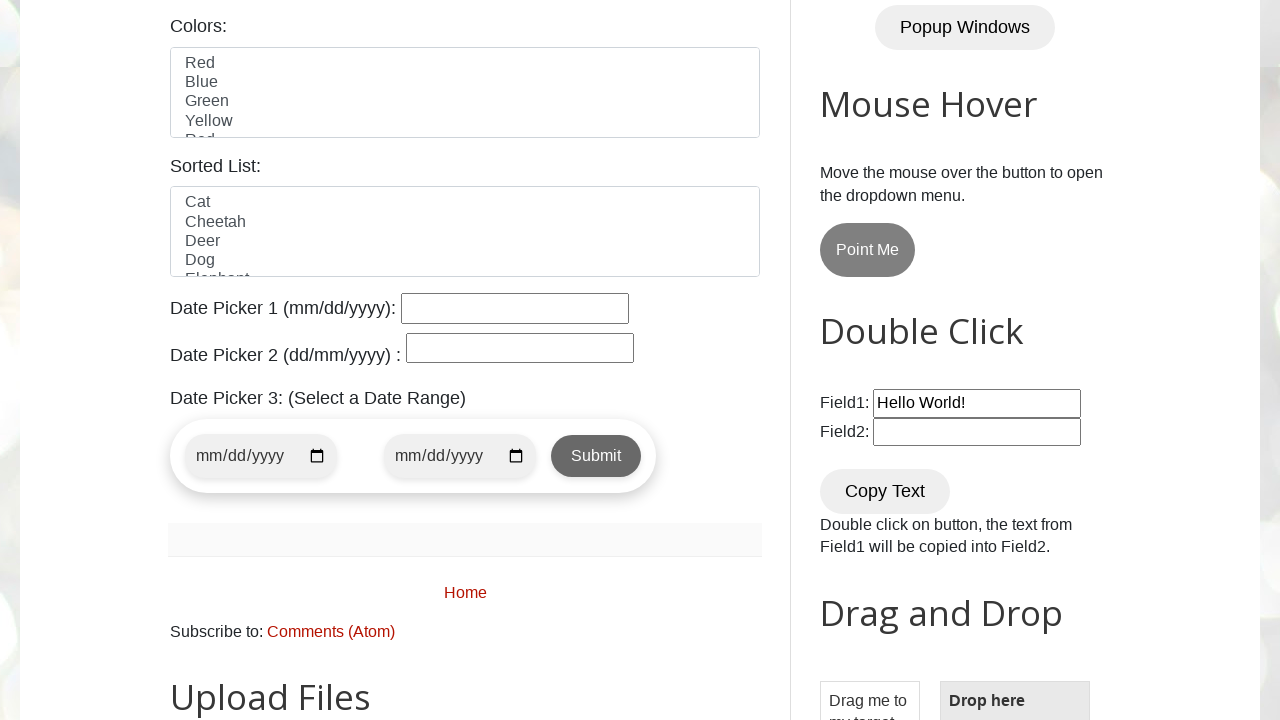

Extracted all text content from header cells in first row
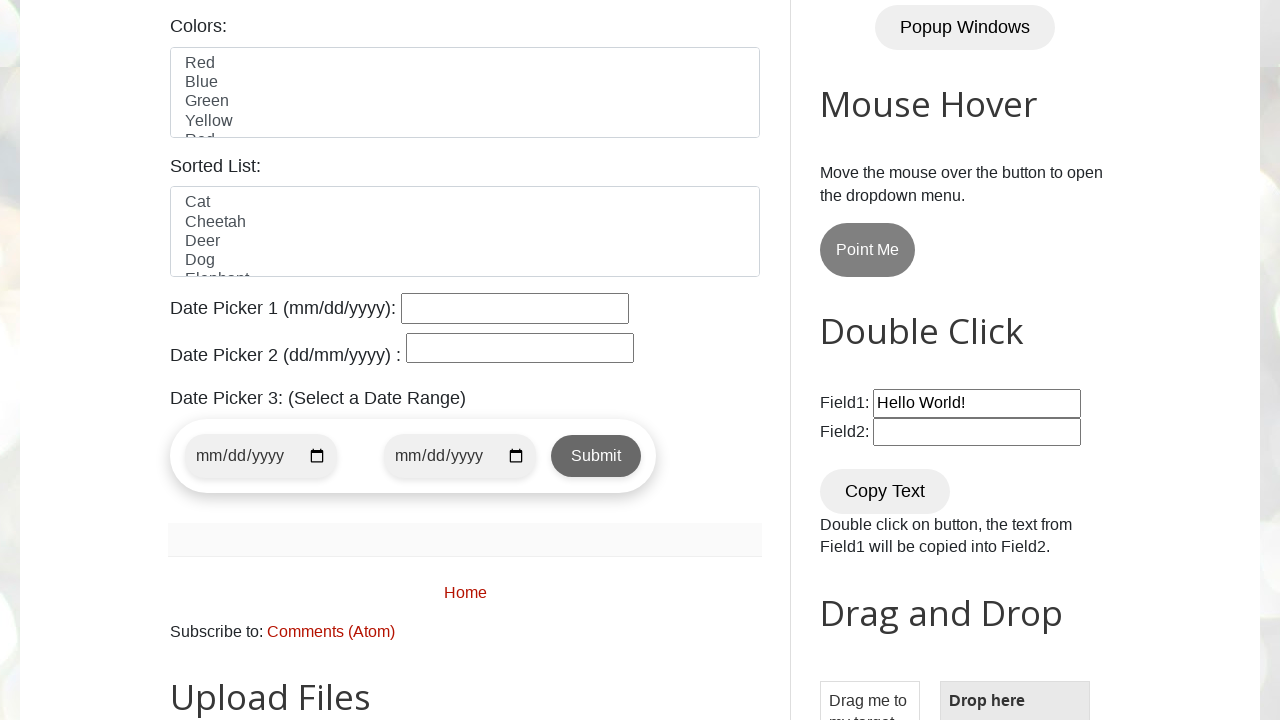

Located second table row
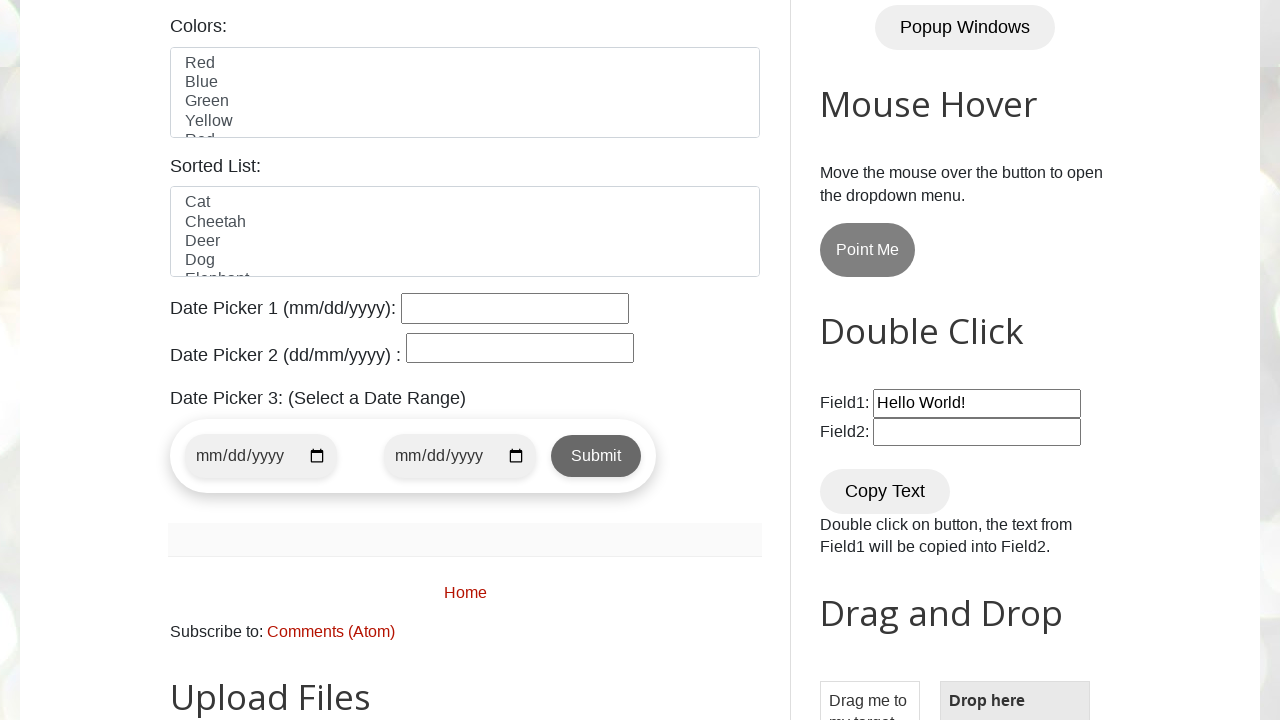

Extracted text content from first cell of second row
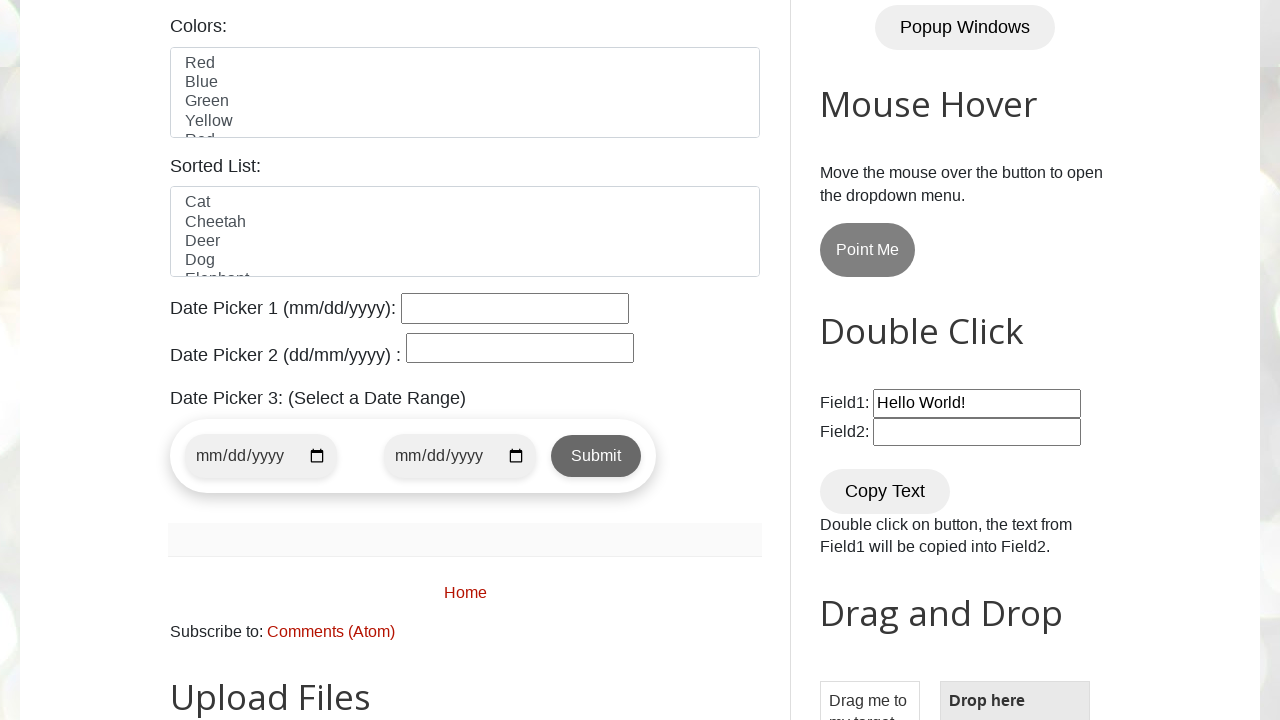

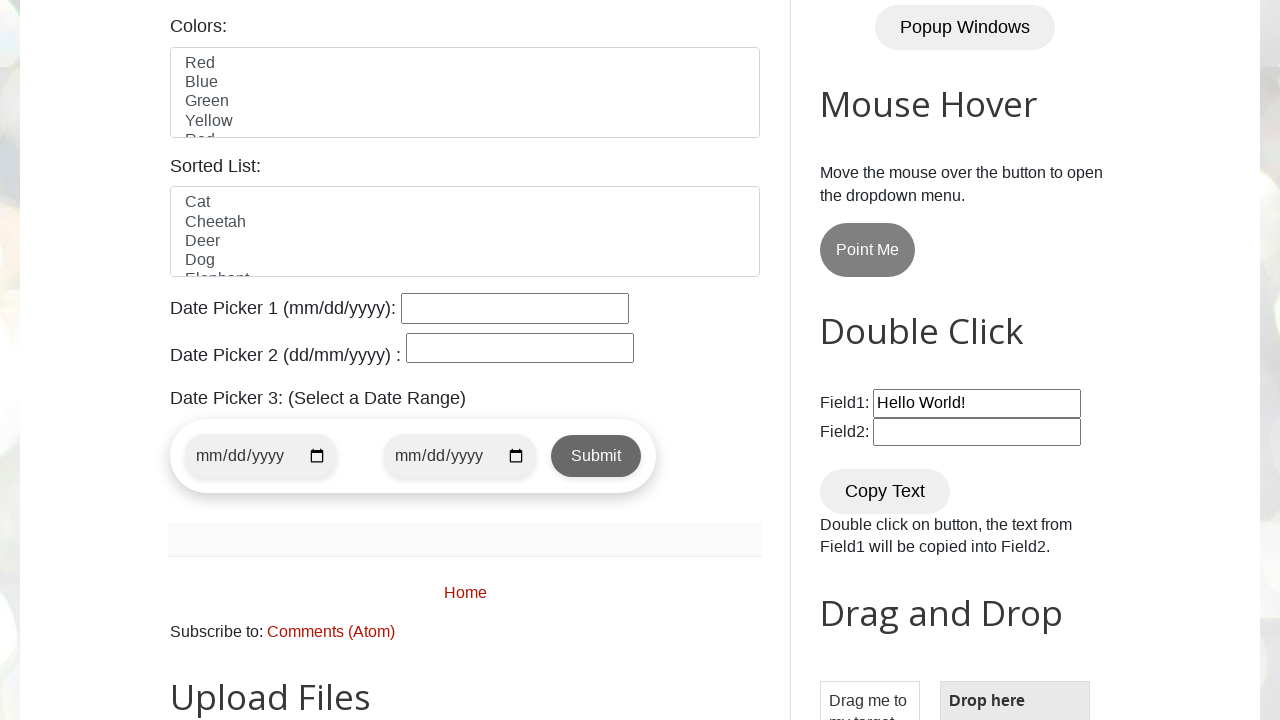